Fills basic form fields (firstname, lastname, continent) and submits the form

Starting URL: https://atidcollege.co.il/Xamples/ex_controllers.html

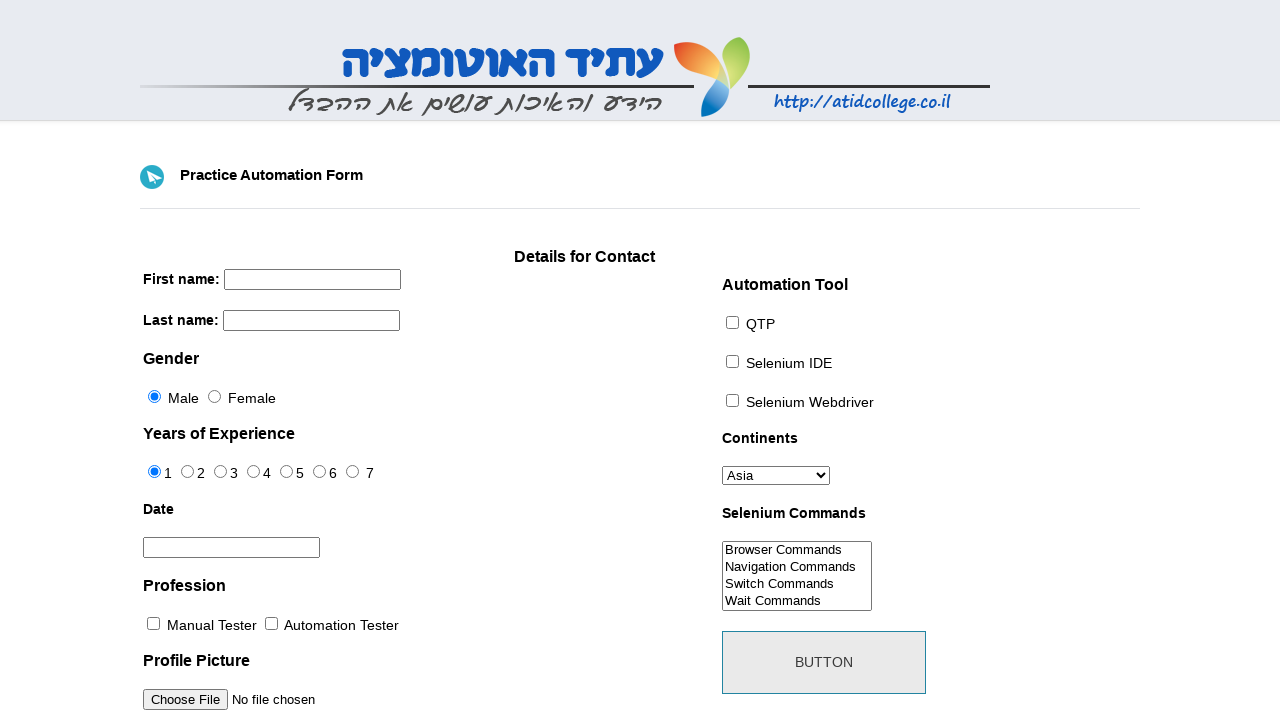

Filled firstname field with 'Gil' on input[name='firstname']
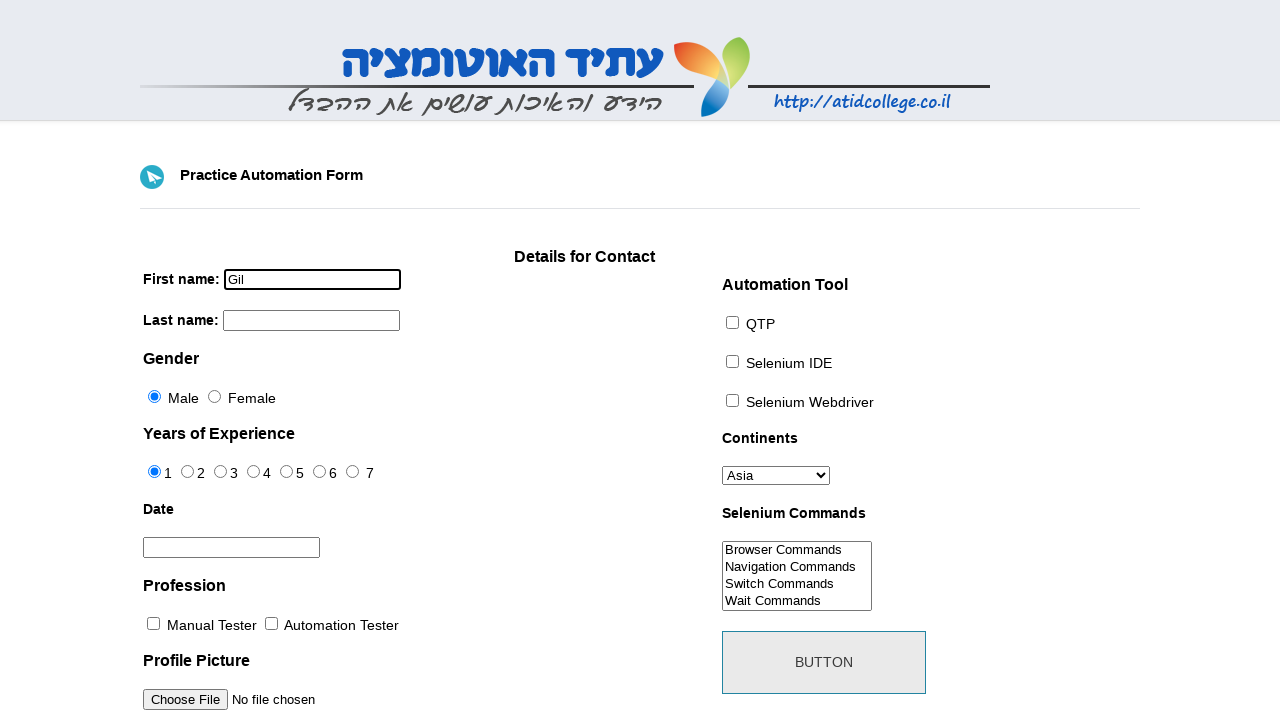

Filled lastname field with 'Almuly' on input[name='lastname']
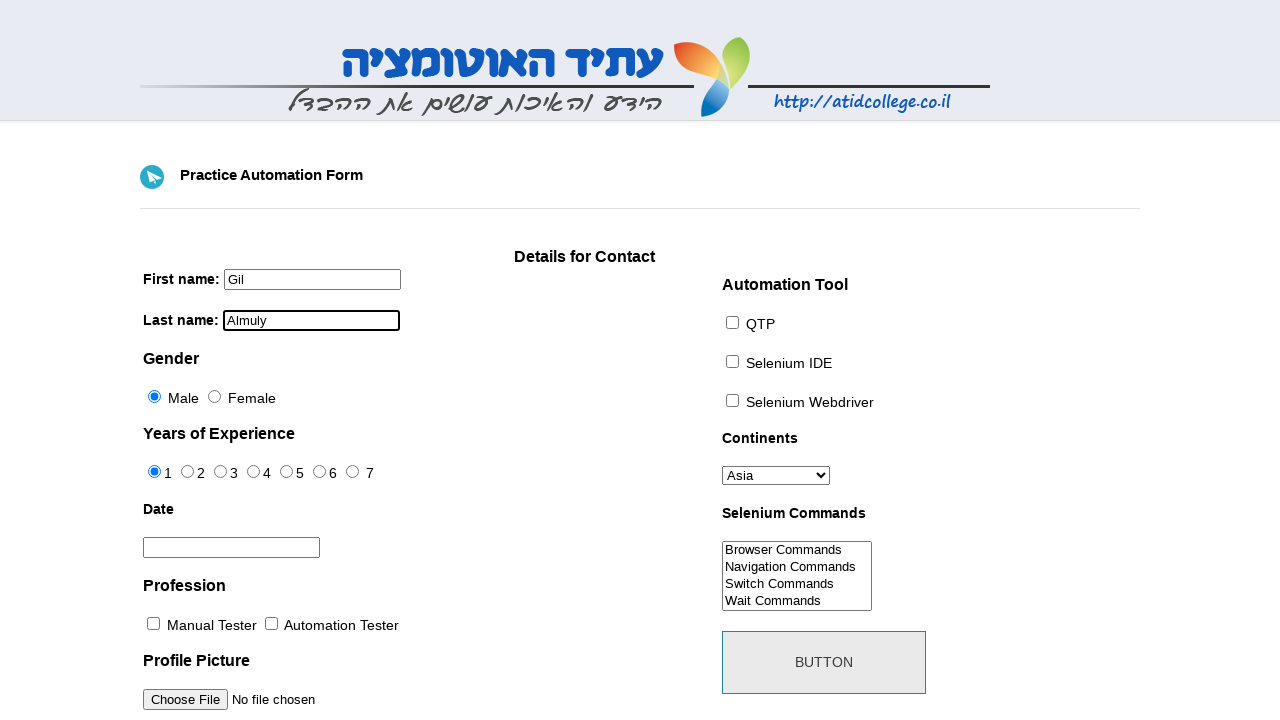

Selected 'europe' from continents dropdown on #continents
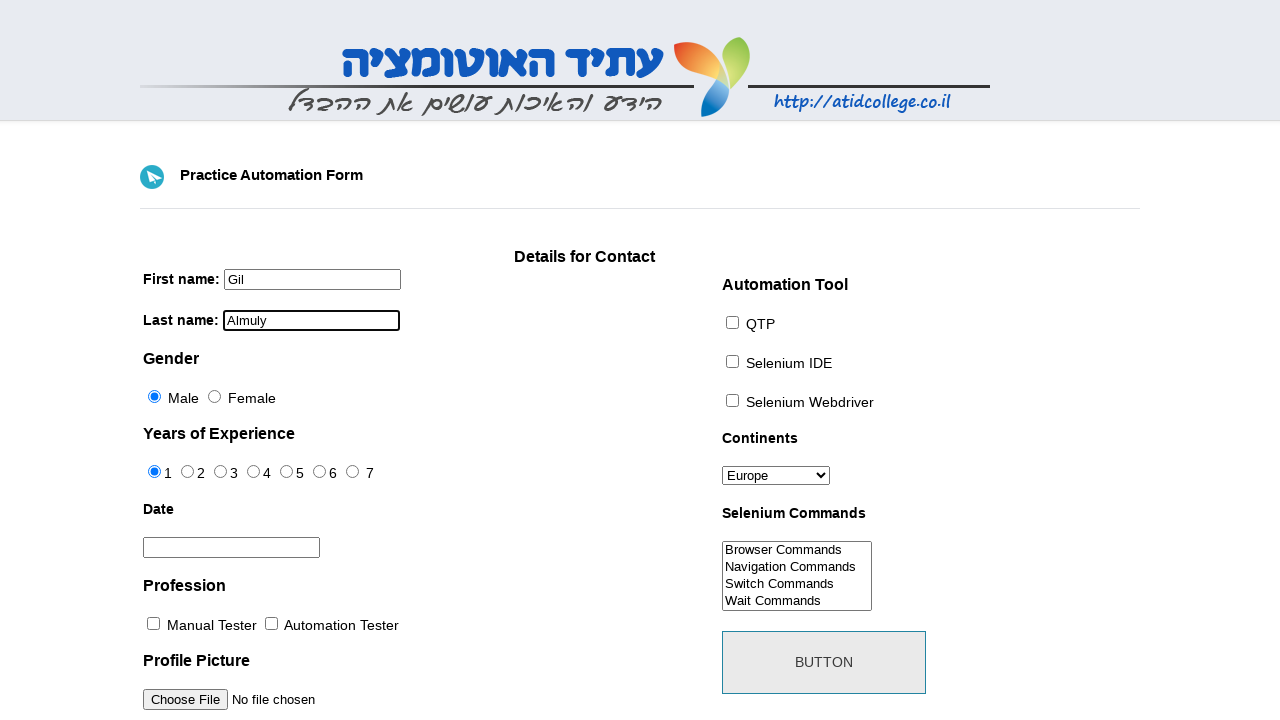

Clicked submit button to submit the form at (824, 662) on #submit
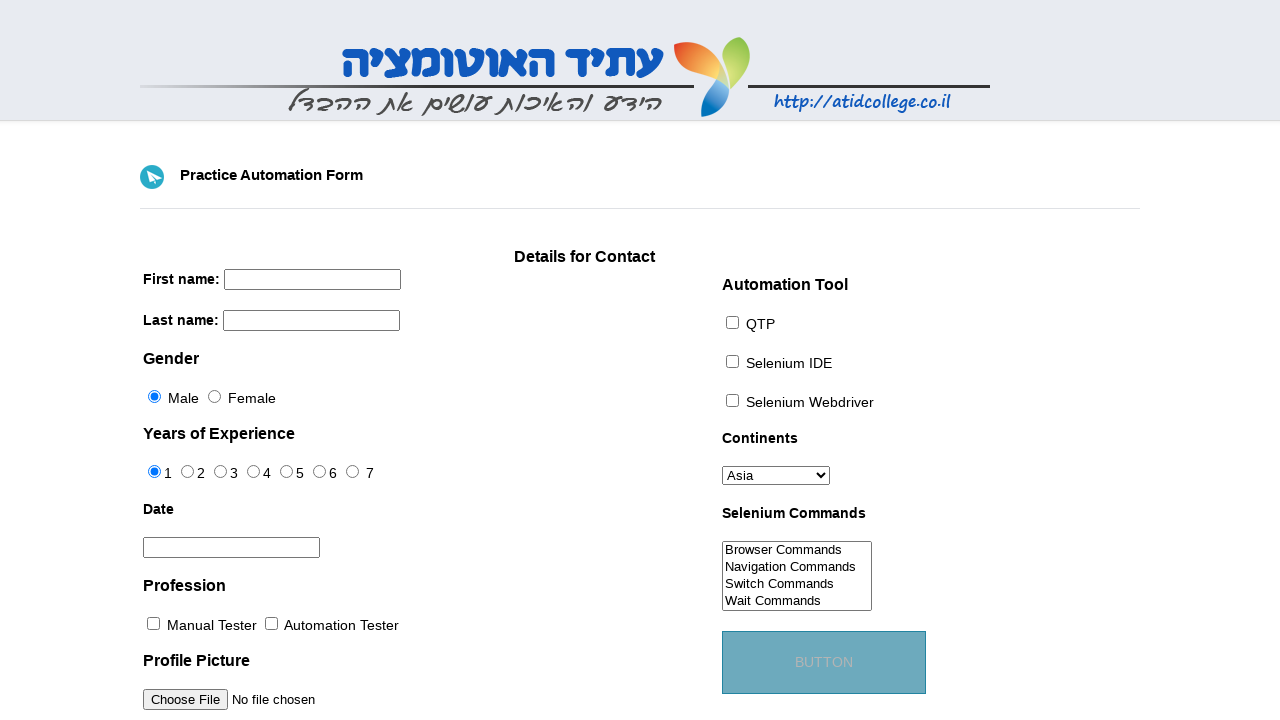

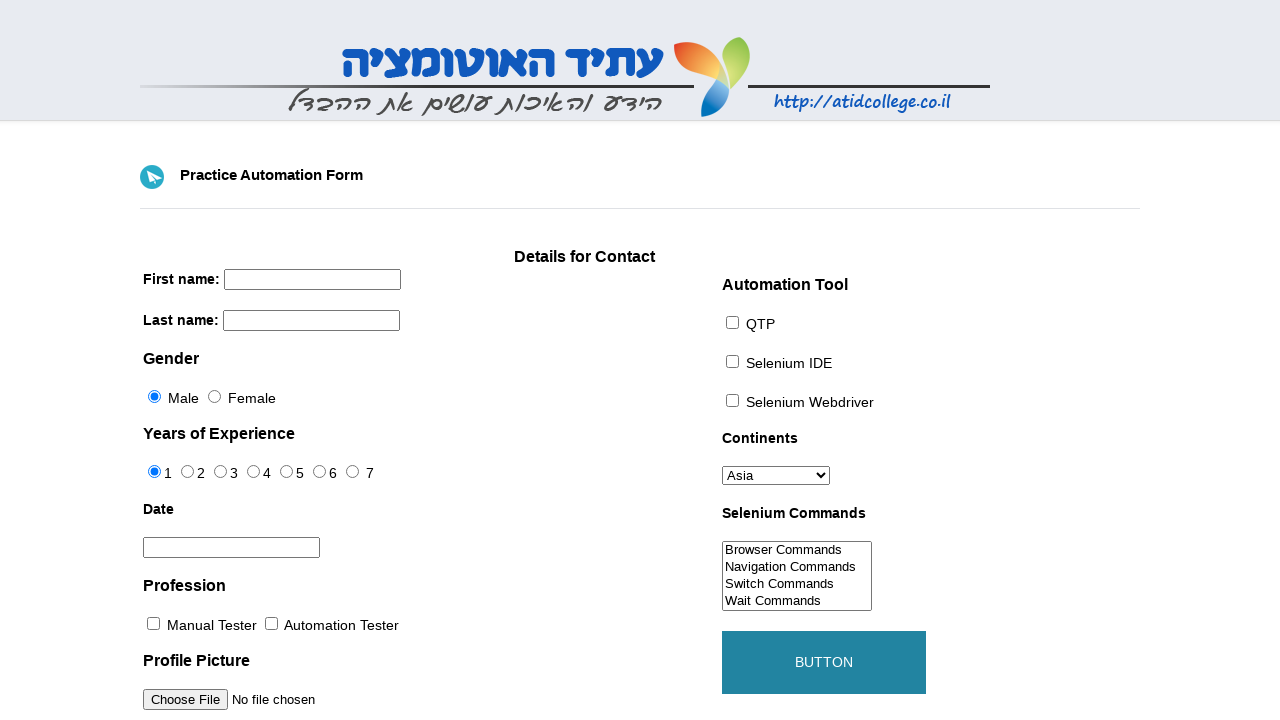